Tests JavaScript alert and confirm dialog handling by entering a name, triggering an alert and accepting it, then triggering a confirm dialog and dismissing it.

Starting URL: https://rahulshettyacademy.com/AutomationPractice/

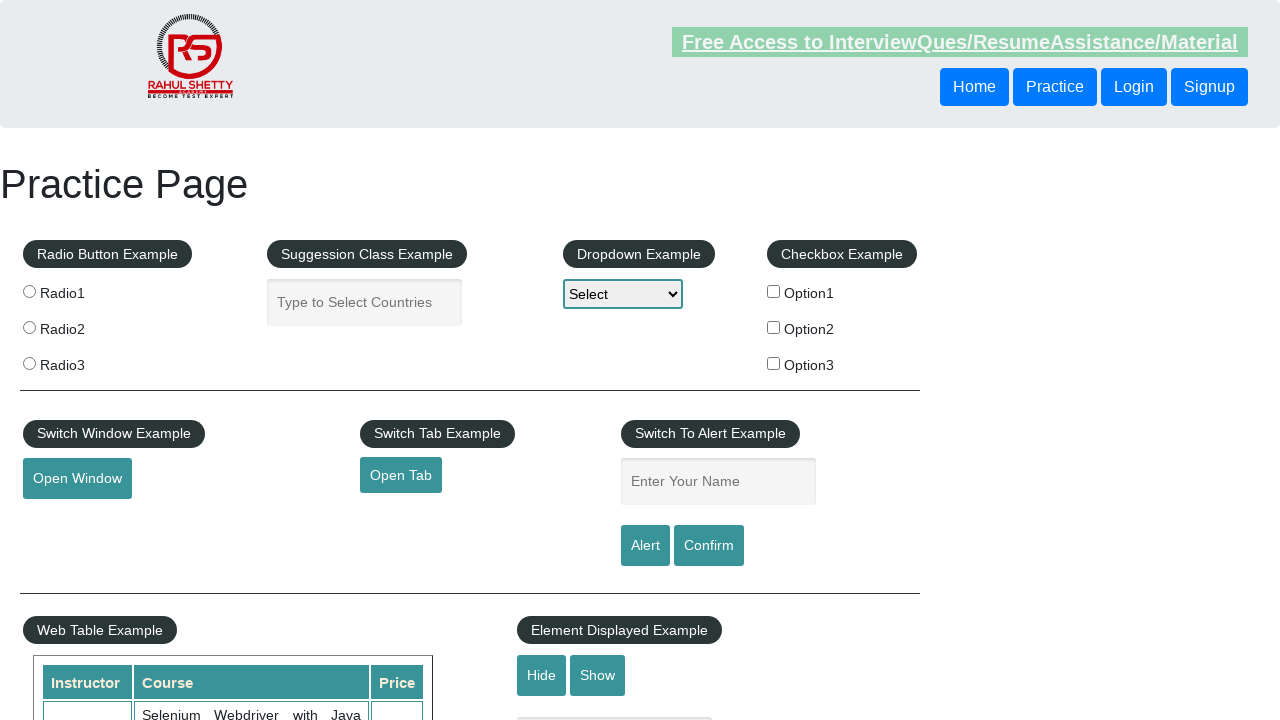

Filled name field with 'Rahul' on #name
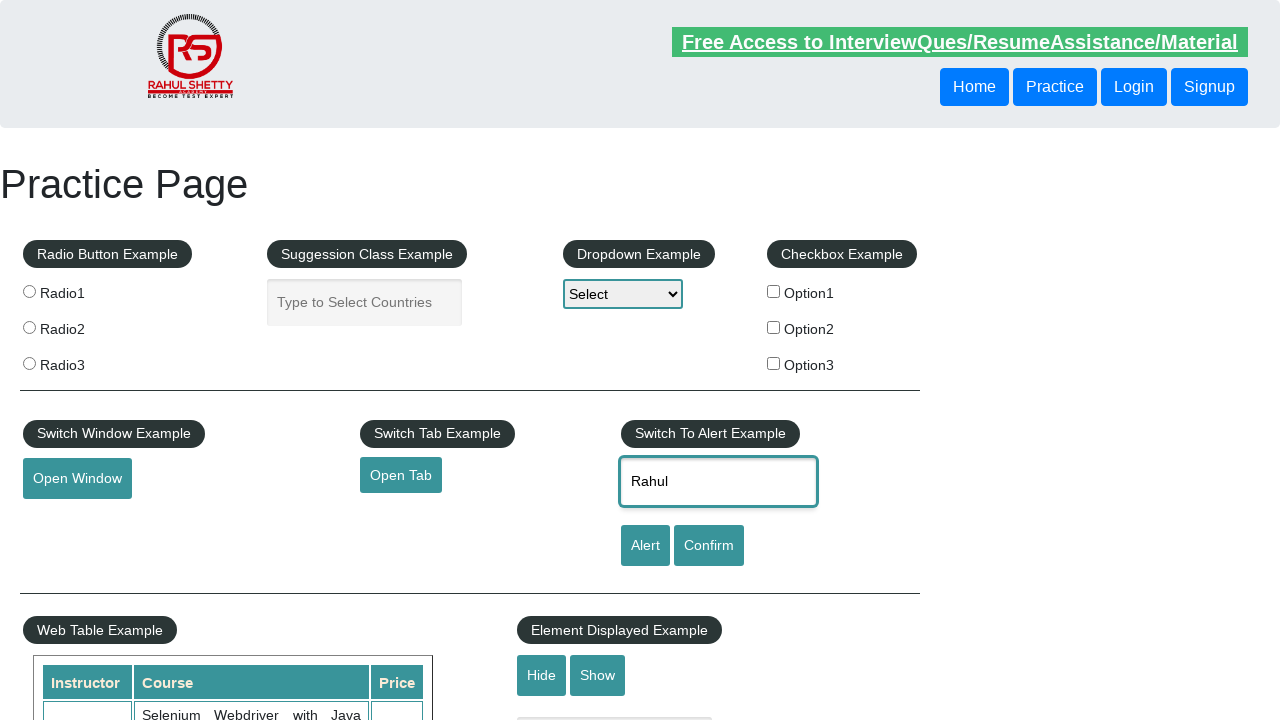

Clicked alert button to trigger JavaScript alert at (645, 546) on #alertbtn
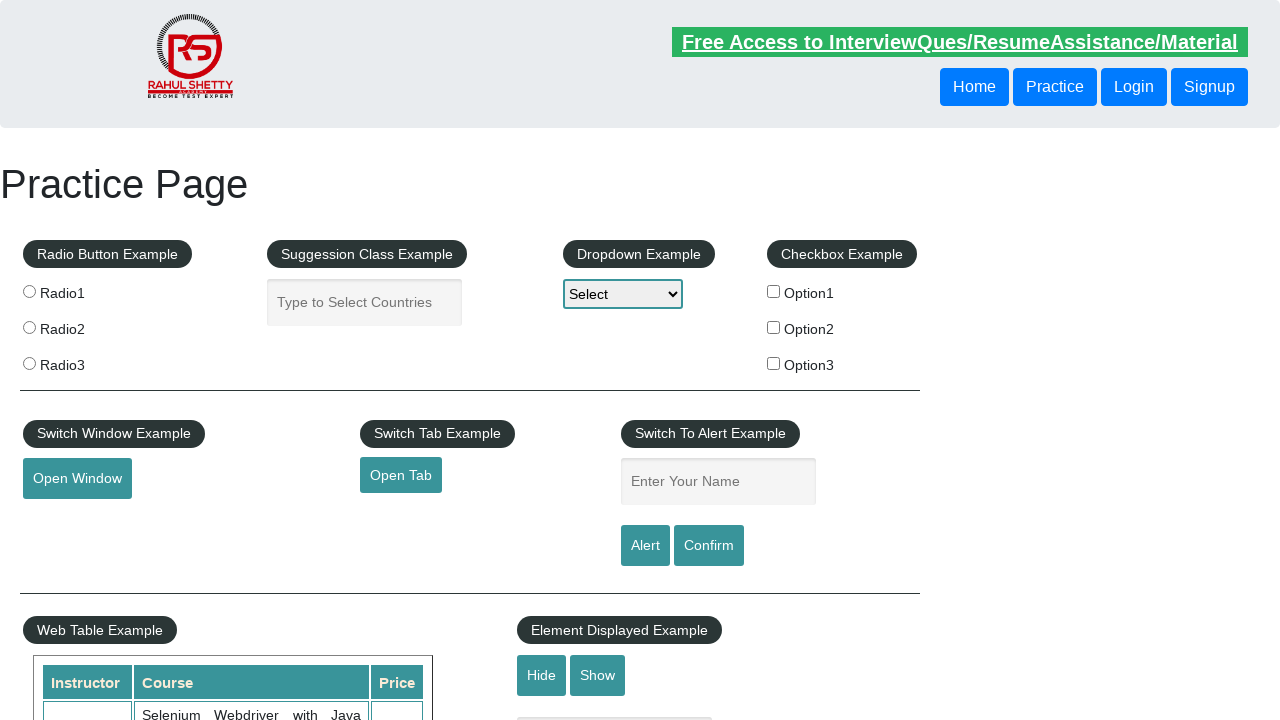

Alert dialog was accepted and dismissed
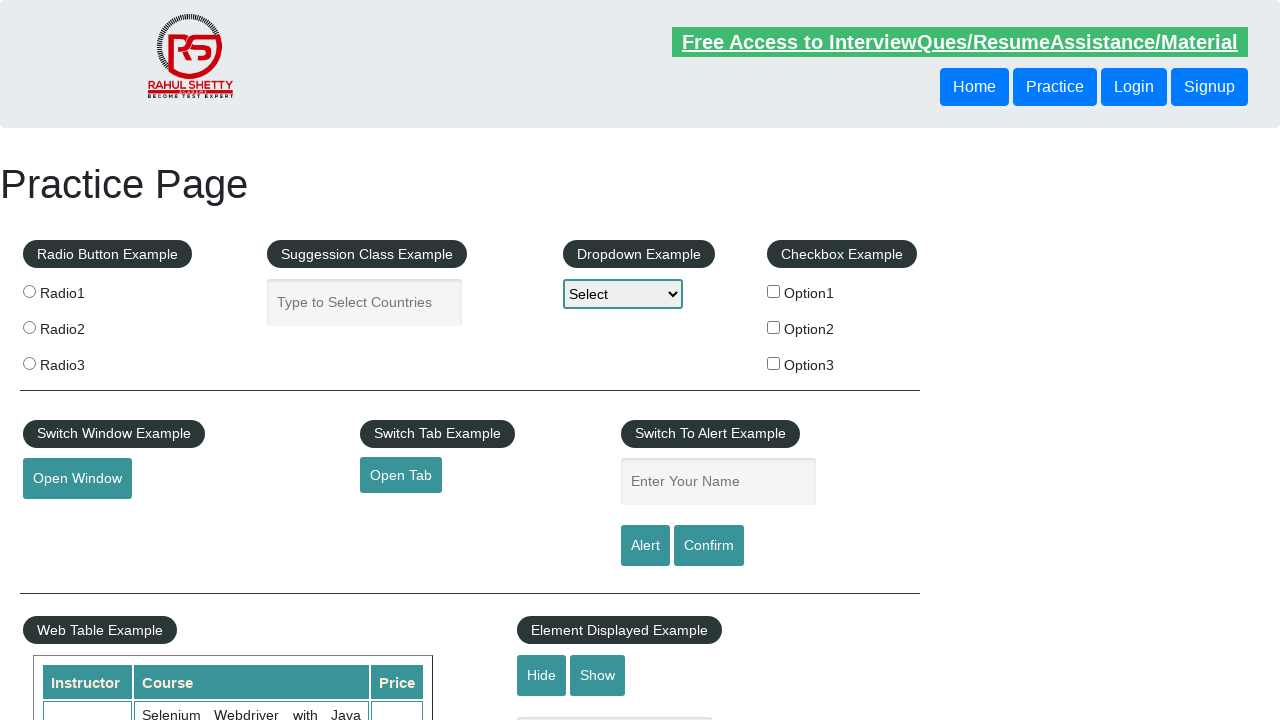

Clicked confirm button to trigger JavaScript confirm dialog at (709, 546) on #confirmbtn
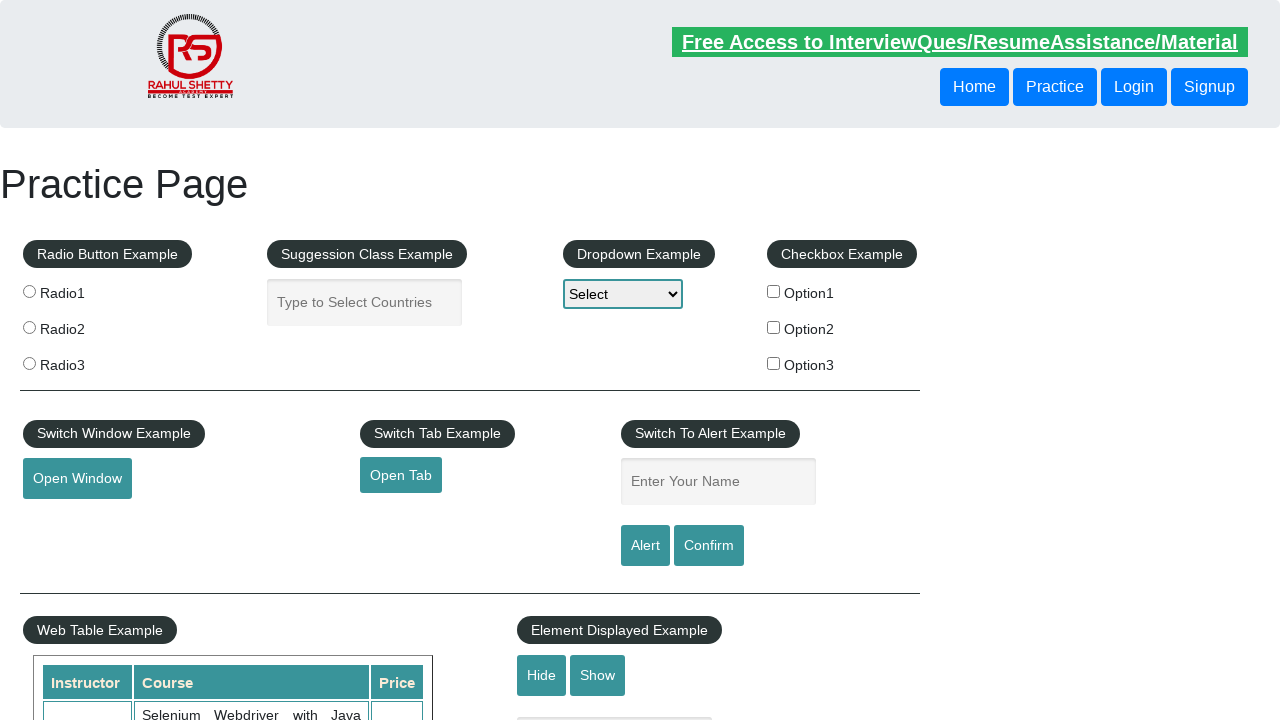

Confirm dialog was dismissed
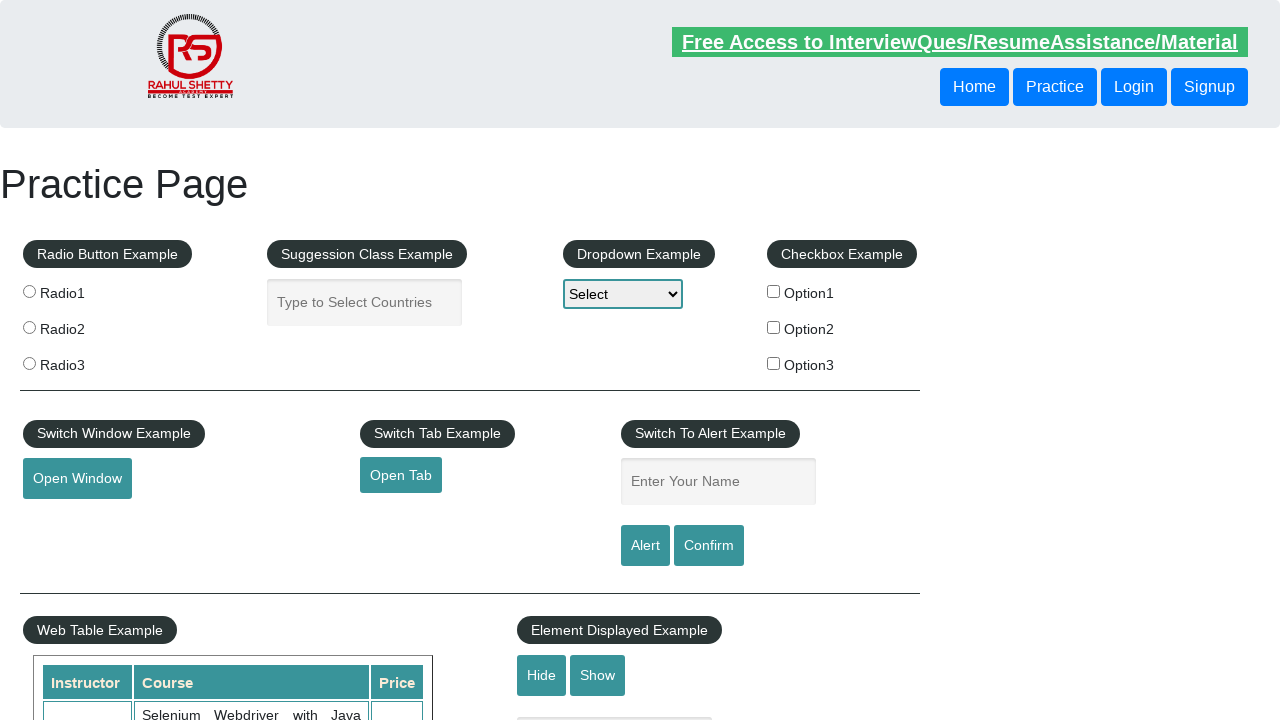

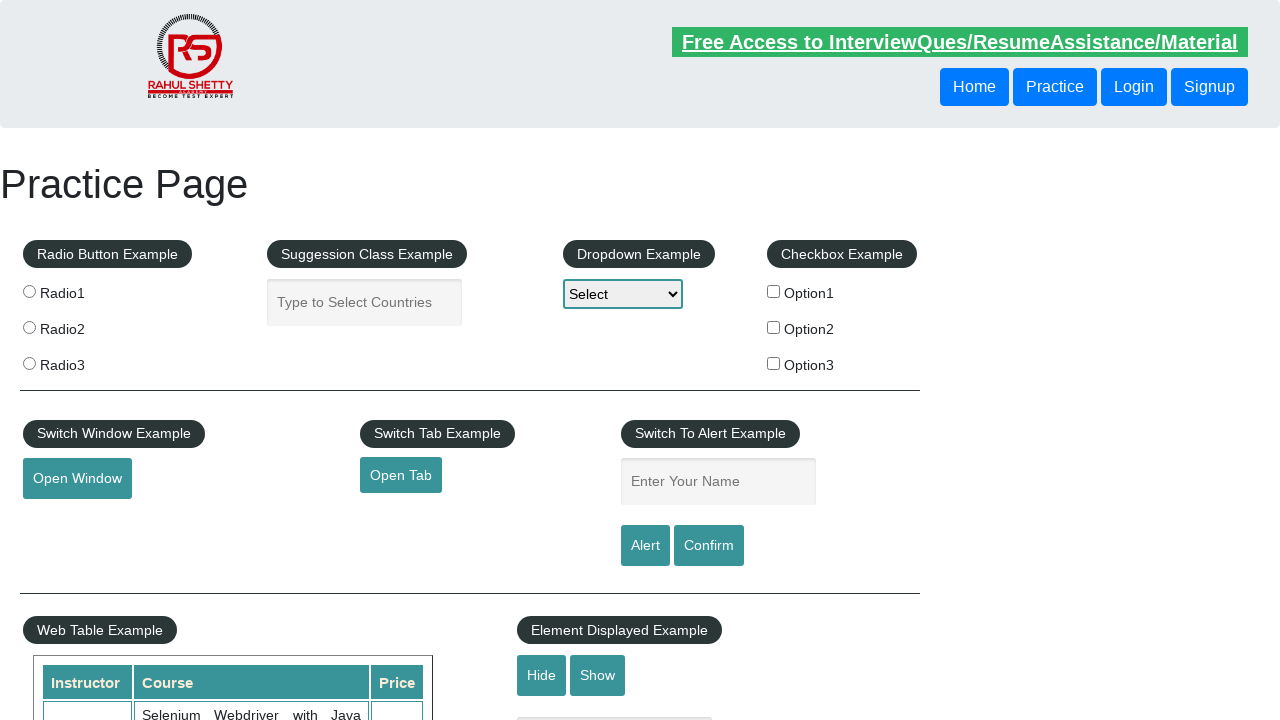